Drags the slider to value 100 and verifies the output displays the correct value

Starting URL: https://demoqa.com/slider

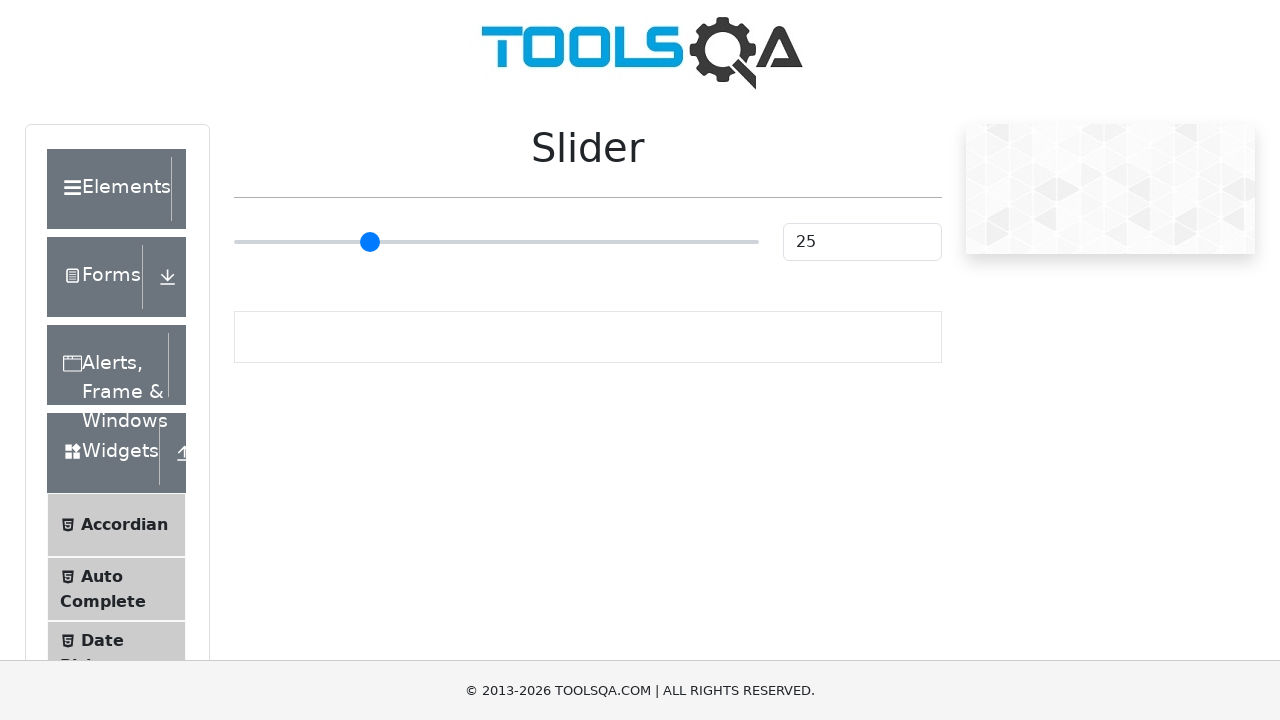

Located the slider element
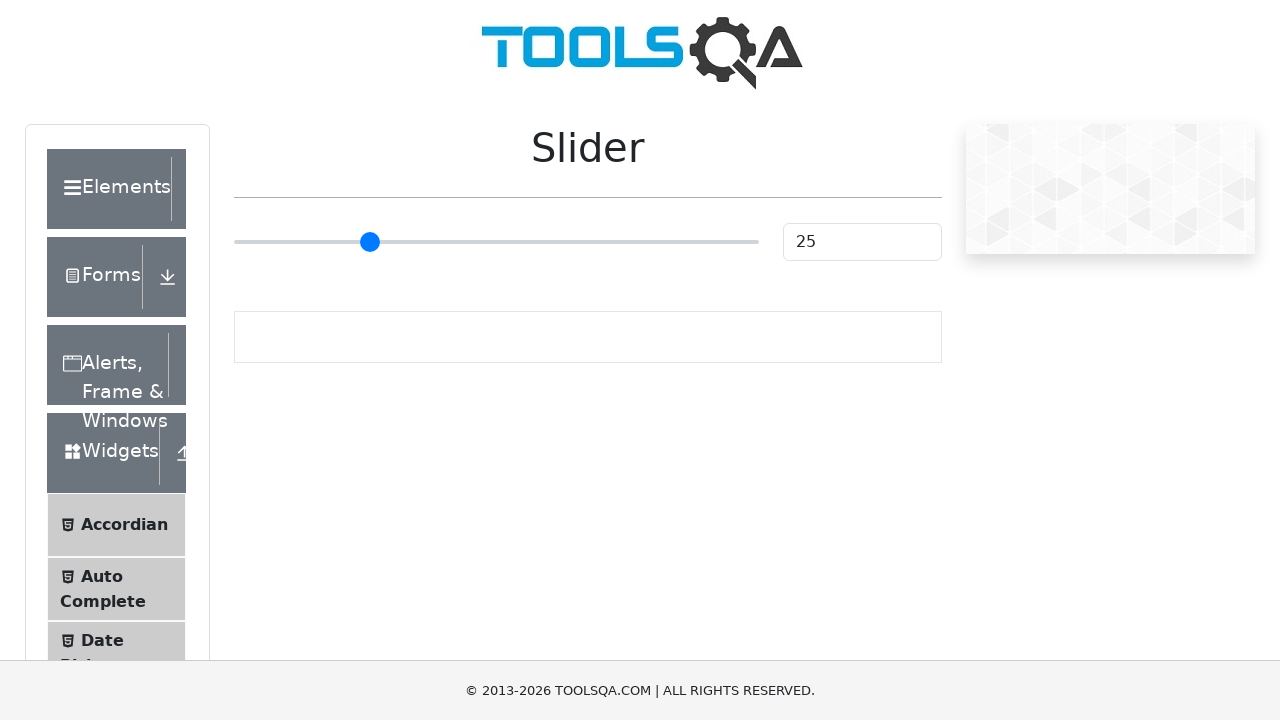

Dragged the slider to value 100 on input[type='range']
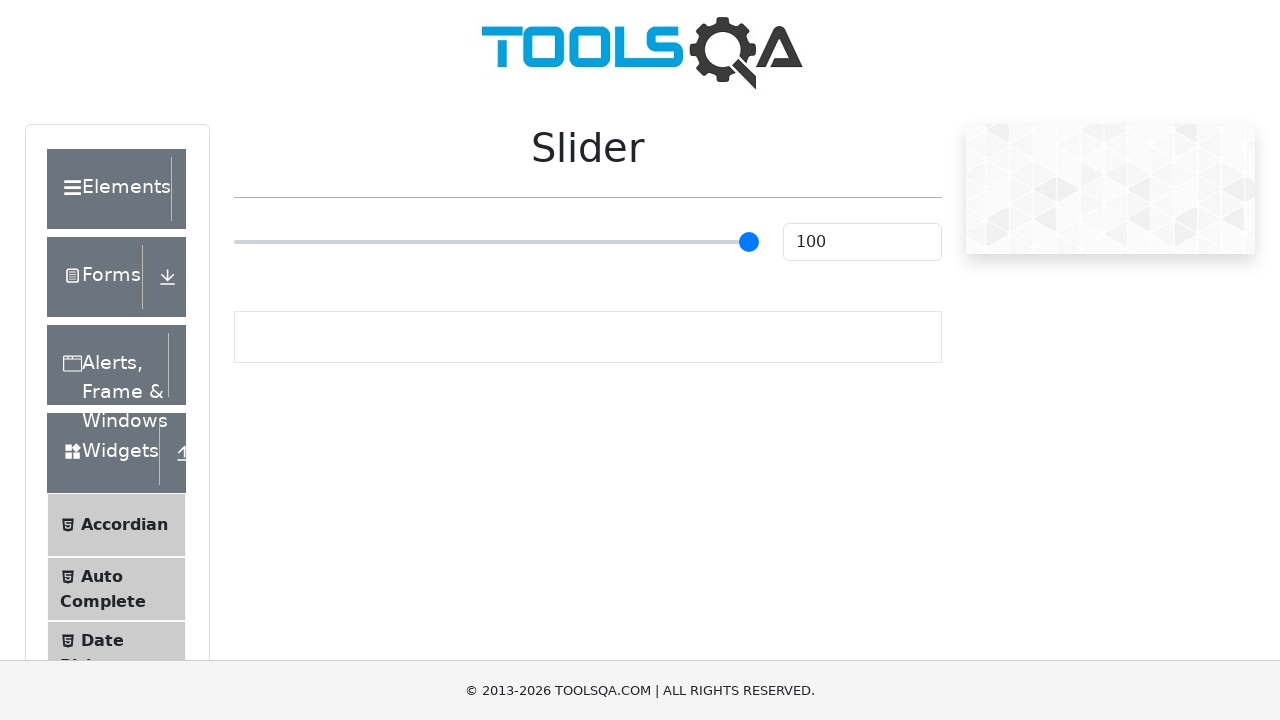

Verified slider output displays value 100
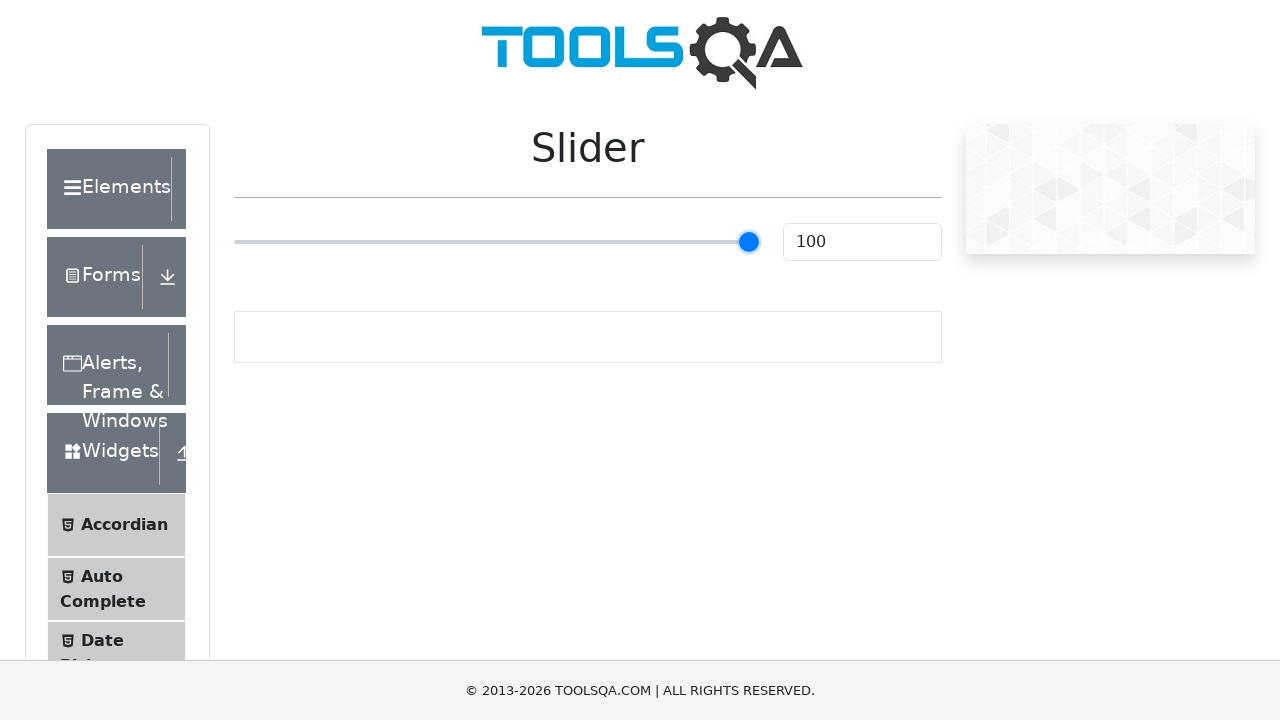

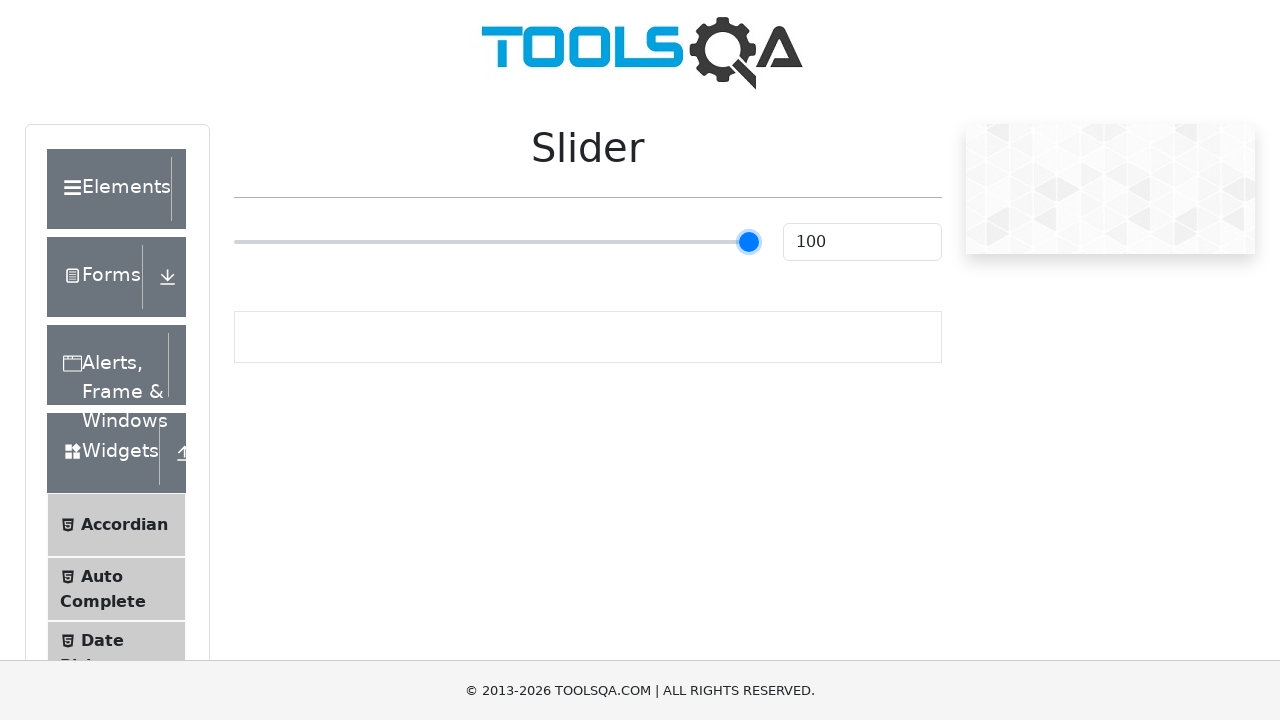